Tests interacting with nested iframes by clicking a tab, switching through multiple iframe levels, and filling a text input

Starting URL: https://demo.automationtesting.in/Frames.html

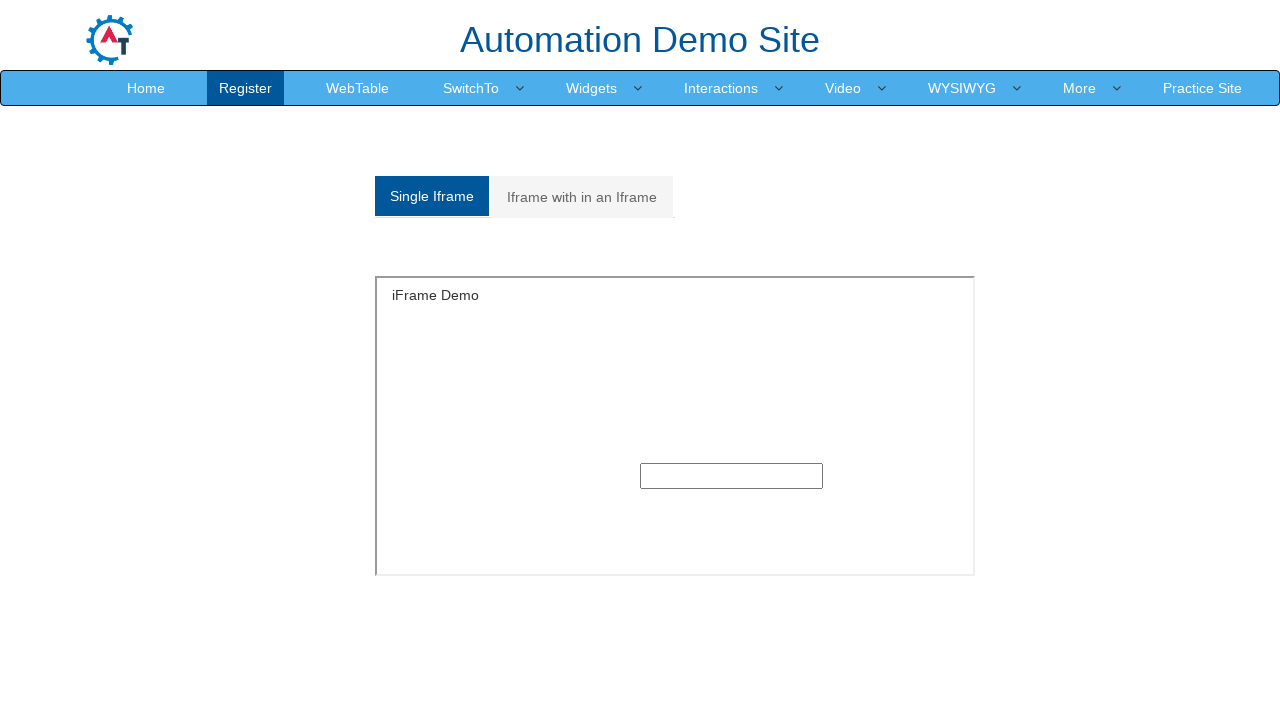

Clicked on 'Iframe with in an Iframe' tab at (582, 197) on a:has-text('Iframe with in an Iframe')
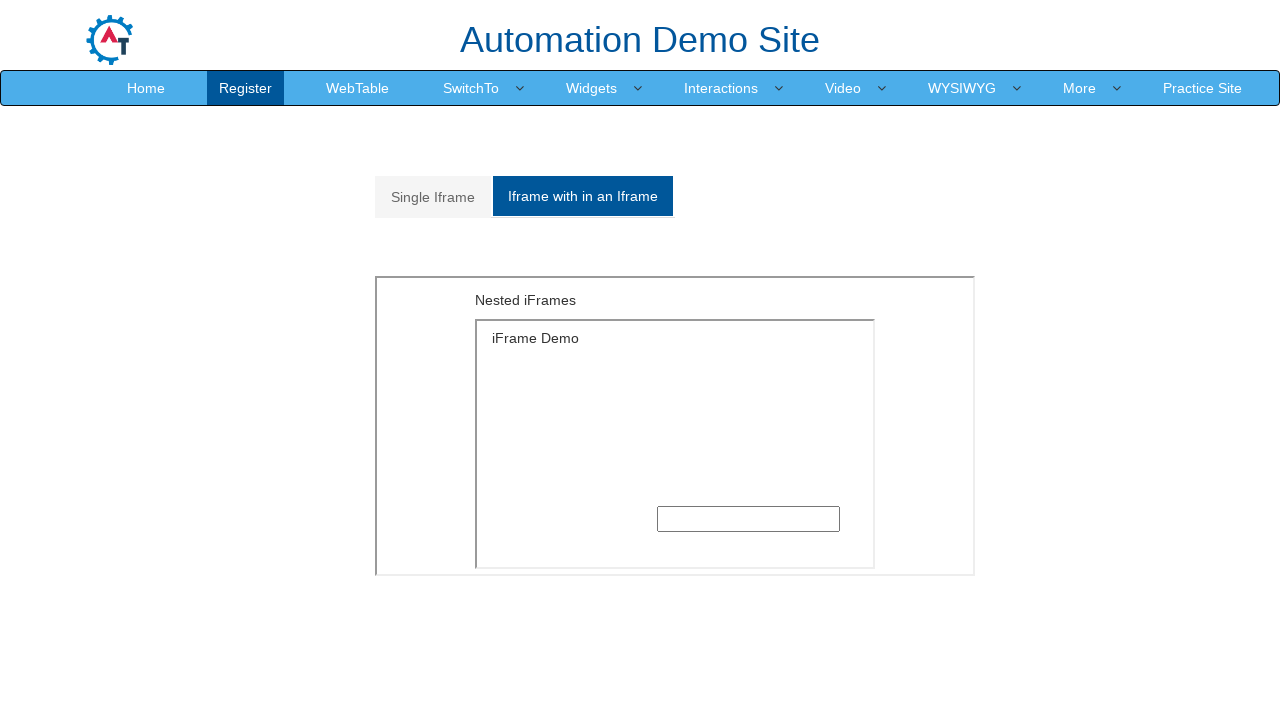

Located outer iframe at index 1
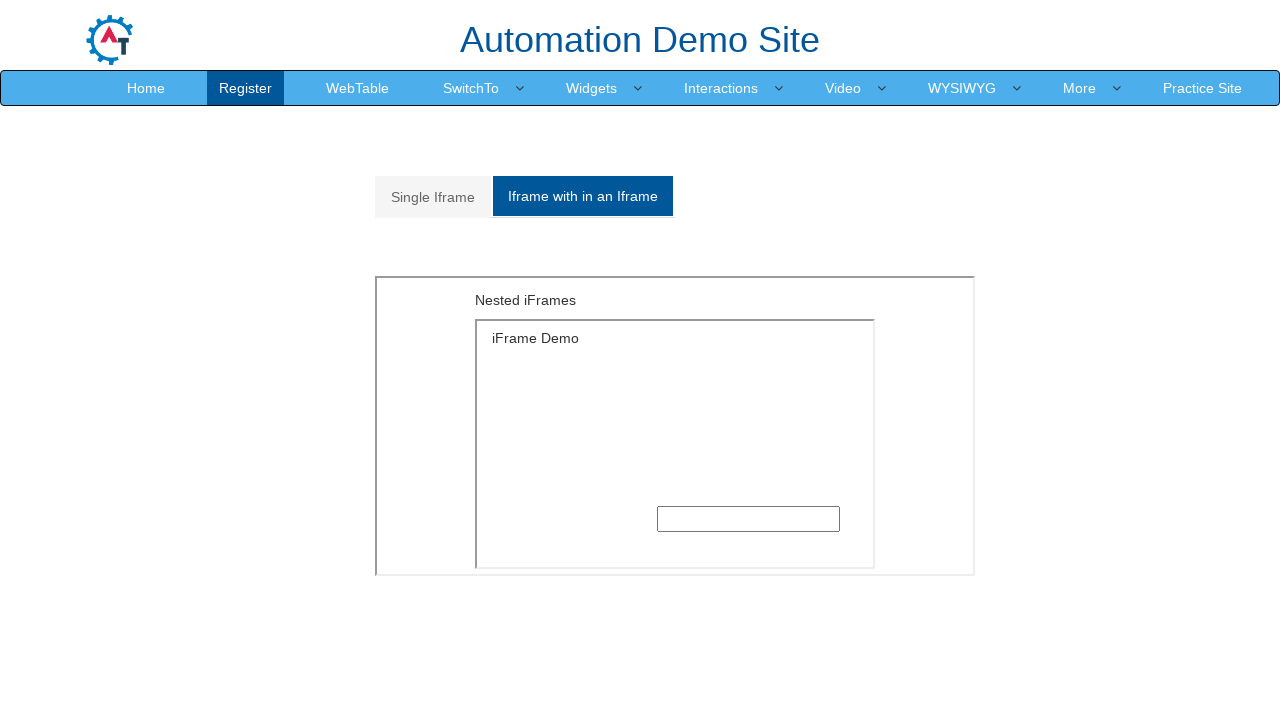

Located inner iframe within outer iframe
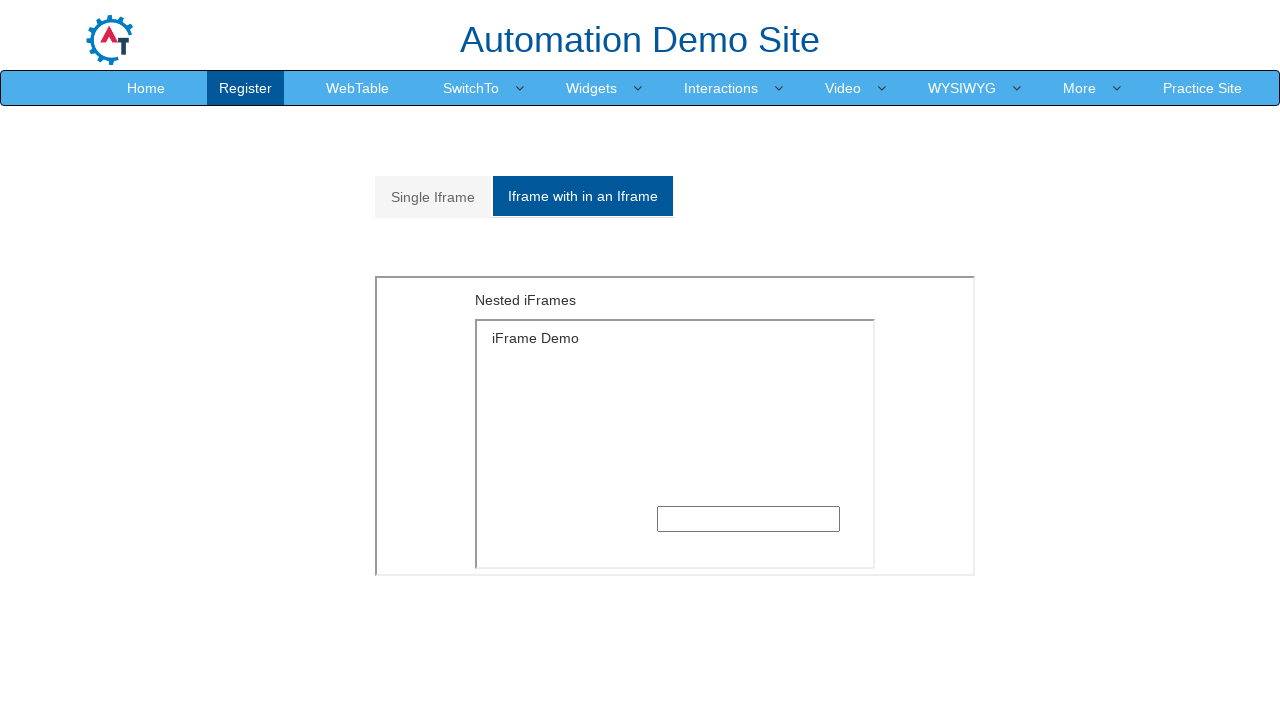

Filled input field in nested iframe with 'test_nested_value' on iframe >> nth=1 >> internal:control=enter-frame >> iframe >> nth=0 >> internal:c
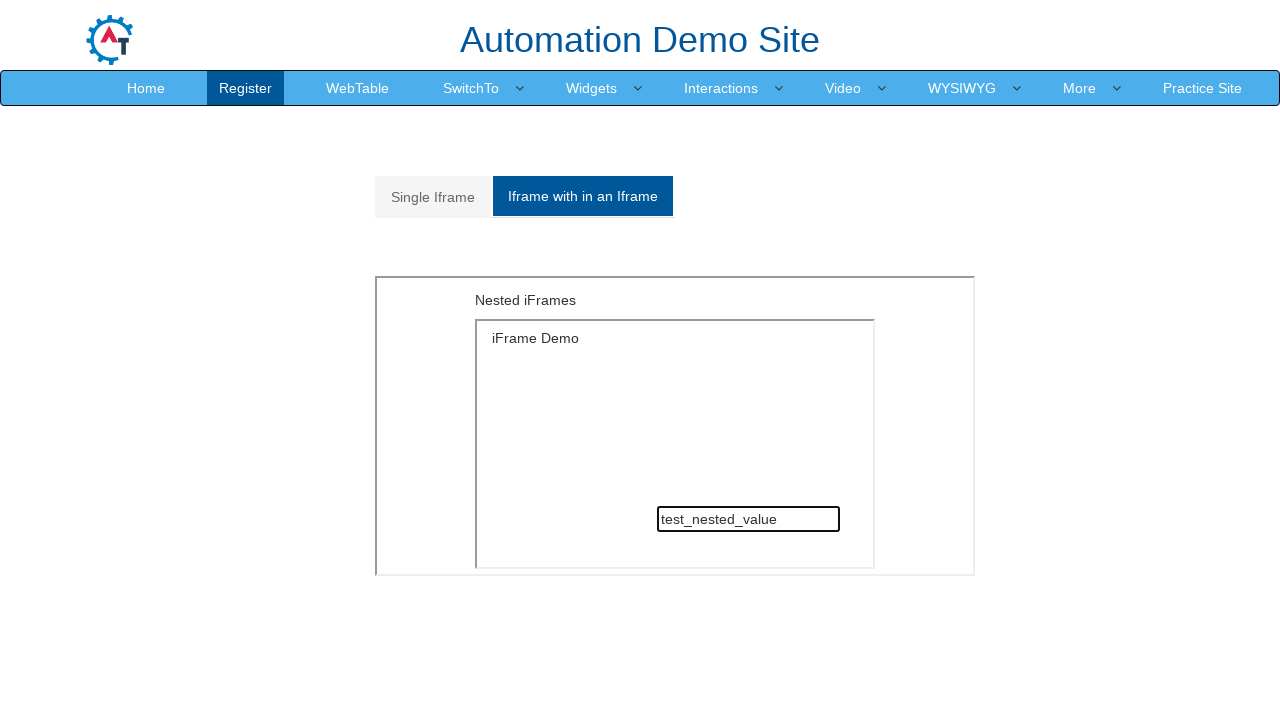

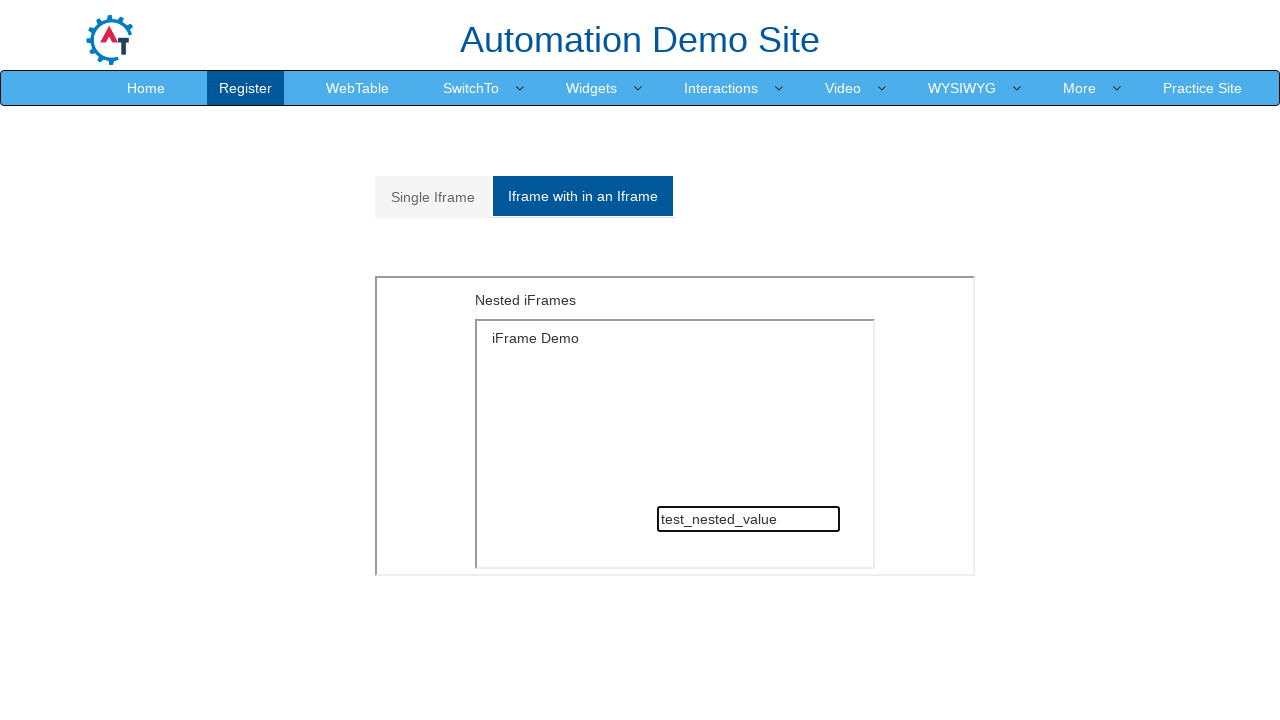